Navigates to cinejosh.com entertainment website and clicks on the first item in the navigation/content list

Starting URL: http://www.cinejosh.com/

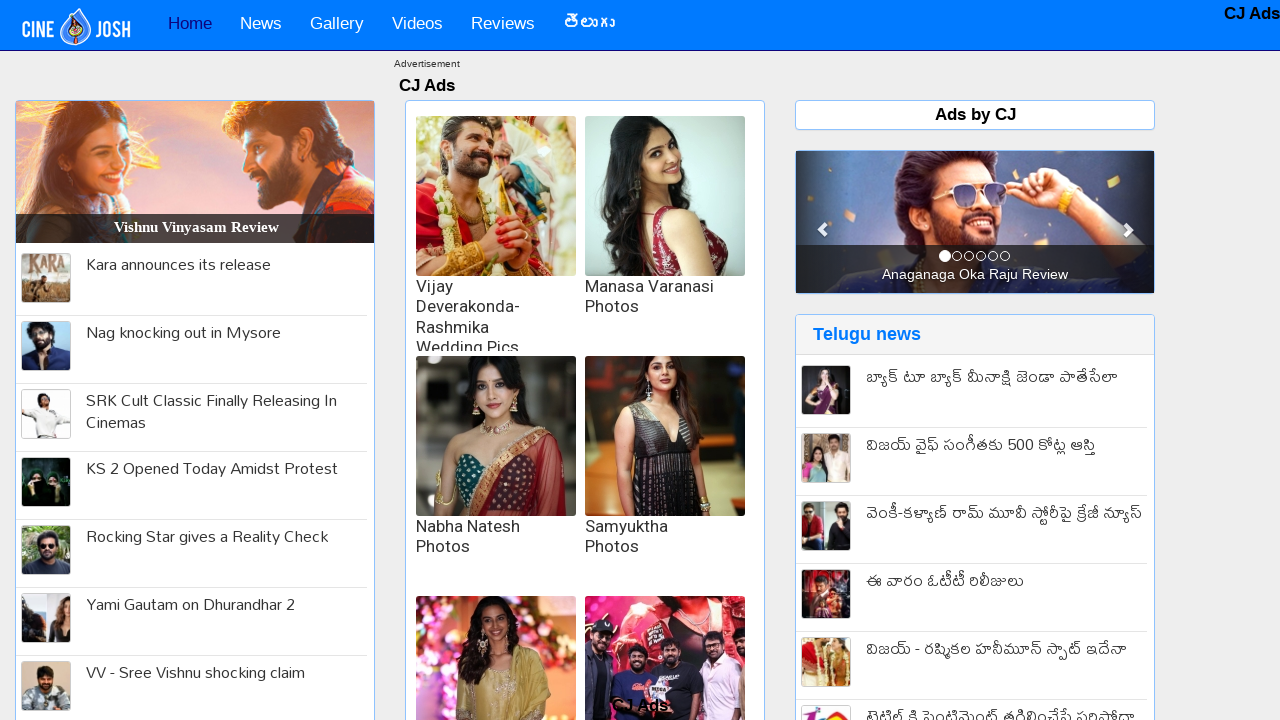

Navigated to cinejosh.com entertainment website
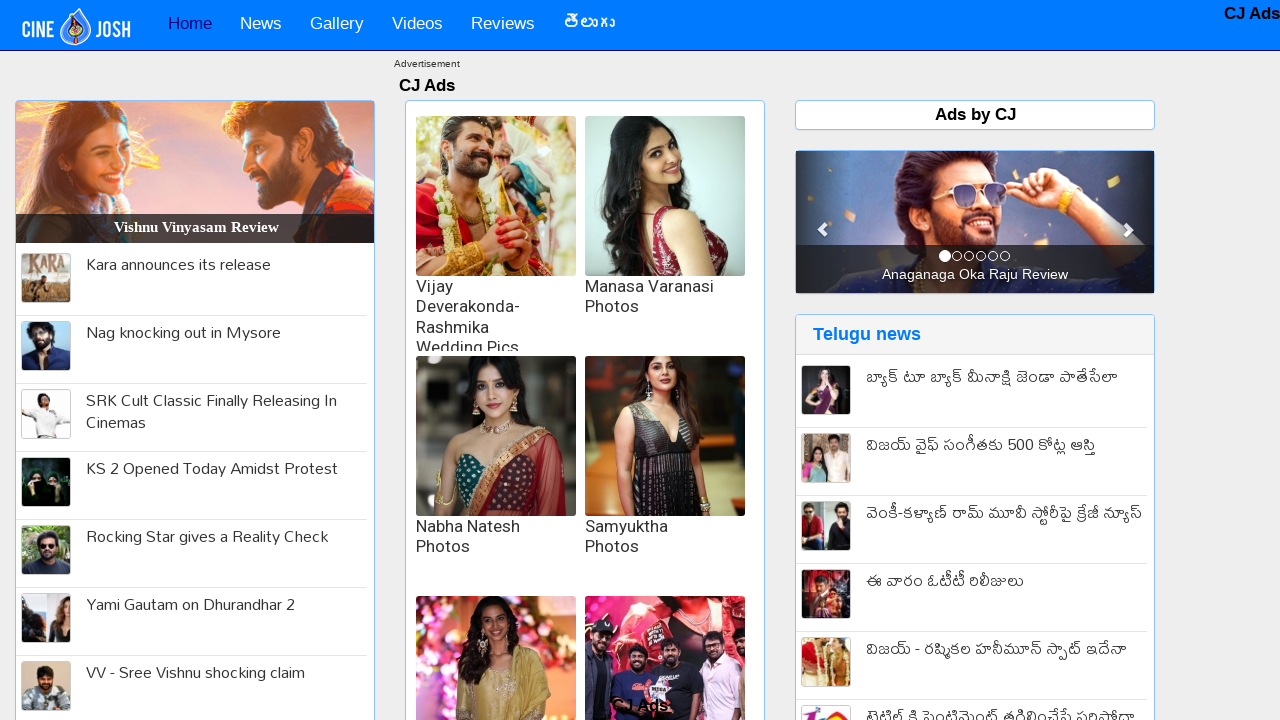

Clicked on the first item in the navigation/content list at (931, 361) on ul.items > li:first-child > a
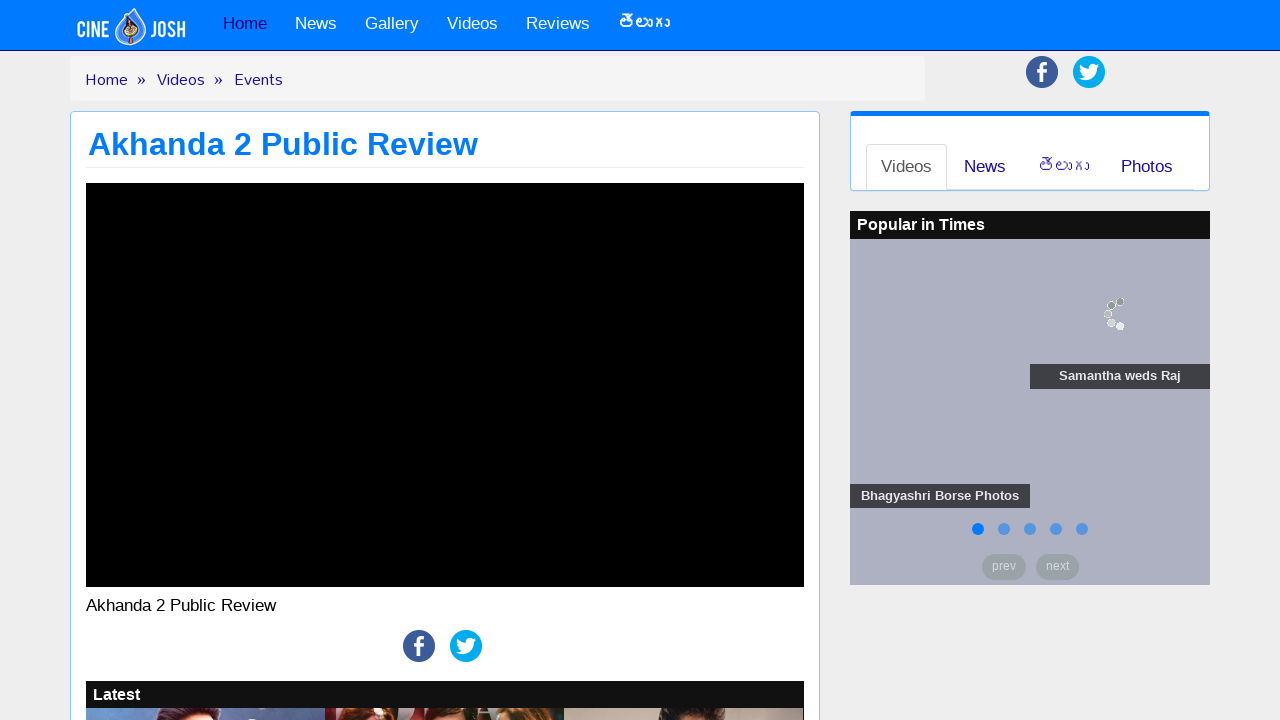

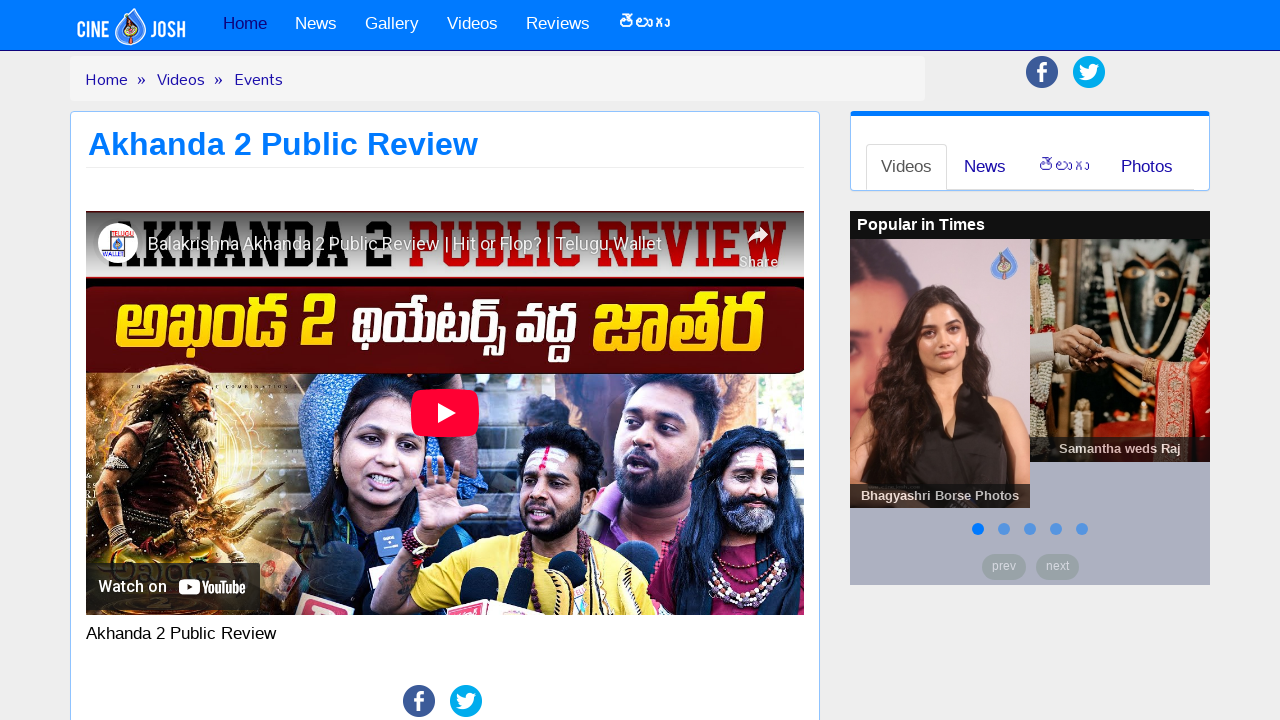